Tests the contact button functionality on the DemoBlaze website by clicking it and verifying that the contact modal appears

Starting URL: https://demoblaze.com/index.html

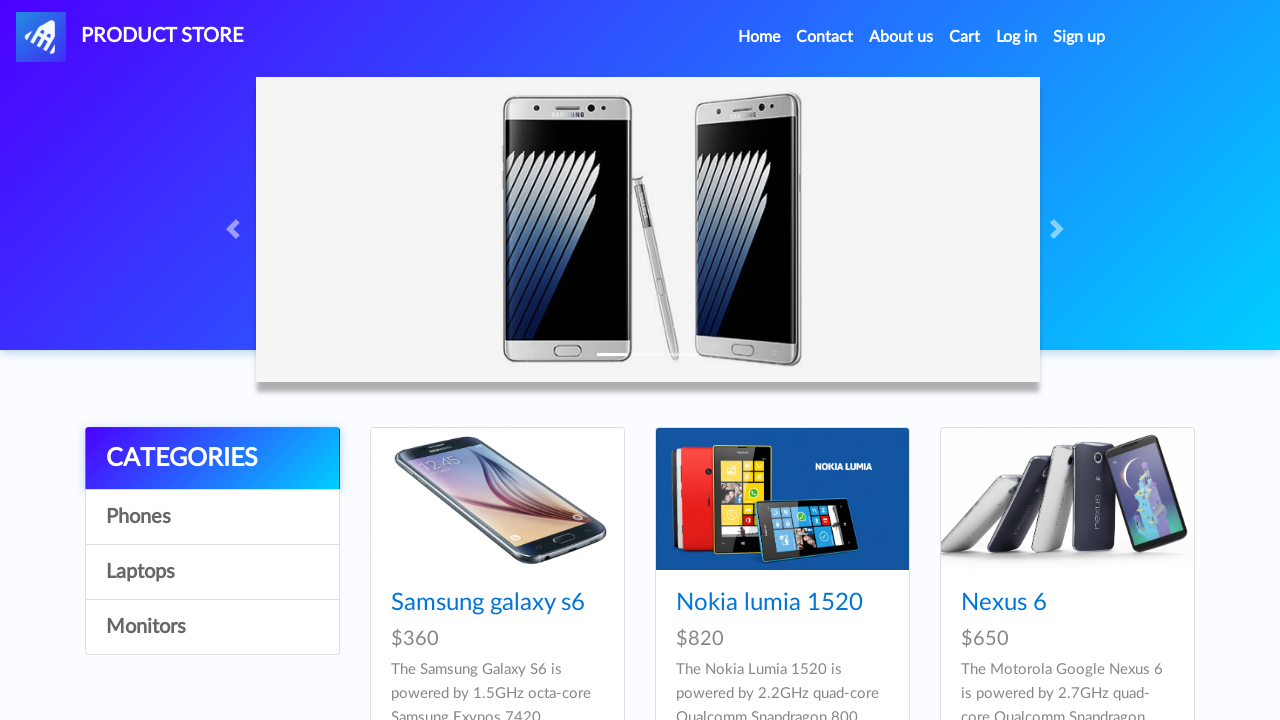

Clicked the contact button in the navigation at (825, 37) on xpath=/html/body/nav/div[1]/ul/li[2]/a
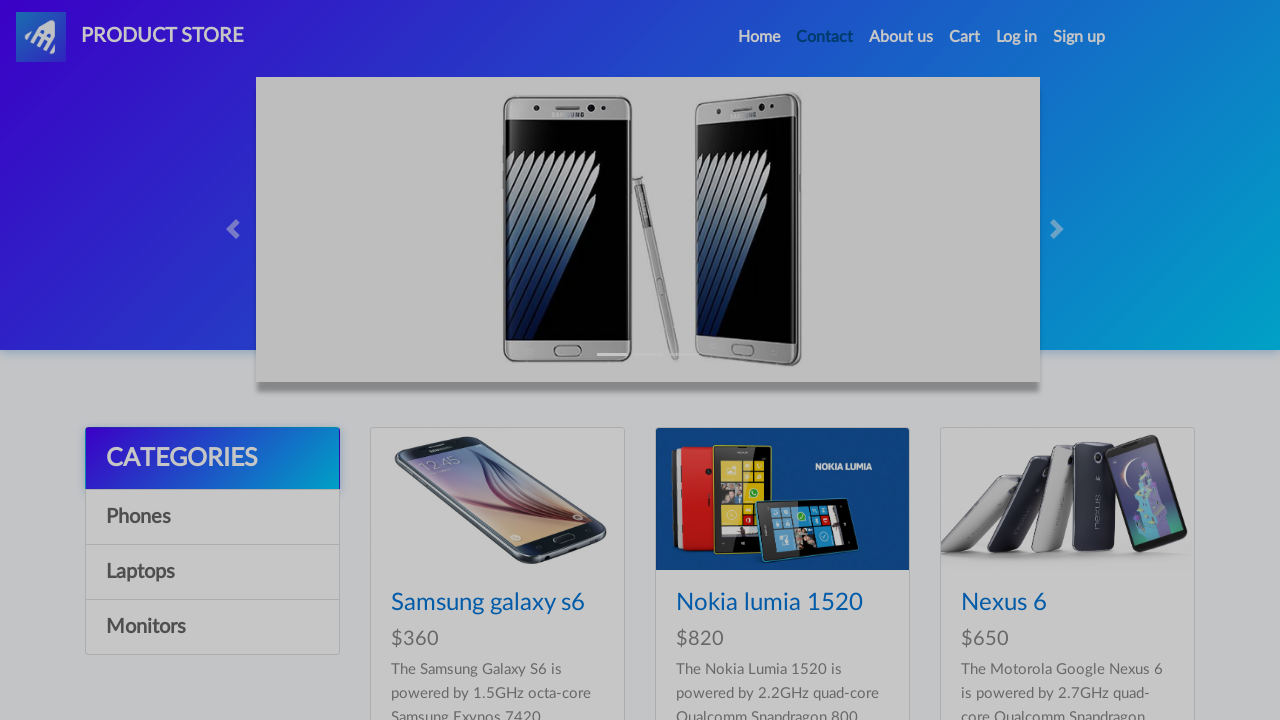

Contact modal appeared and is now visible
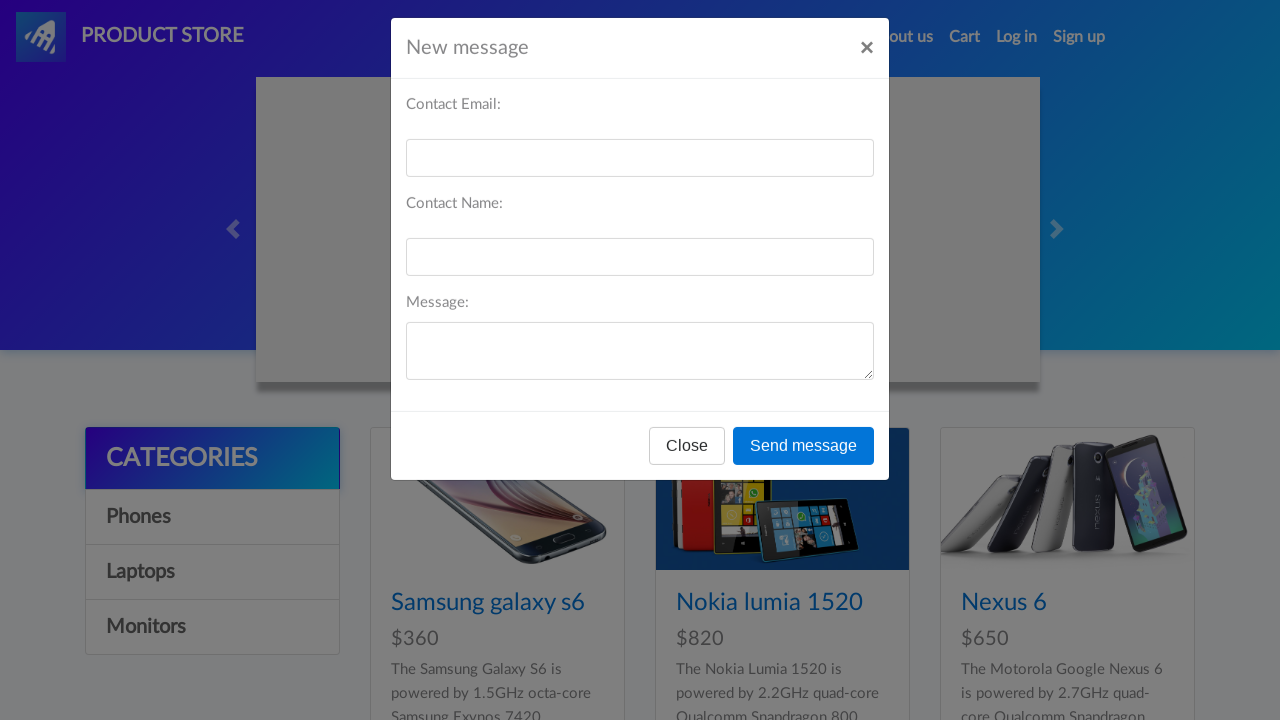

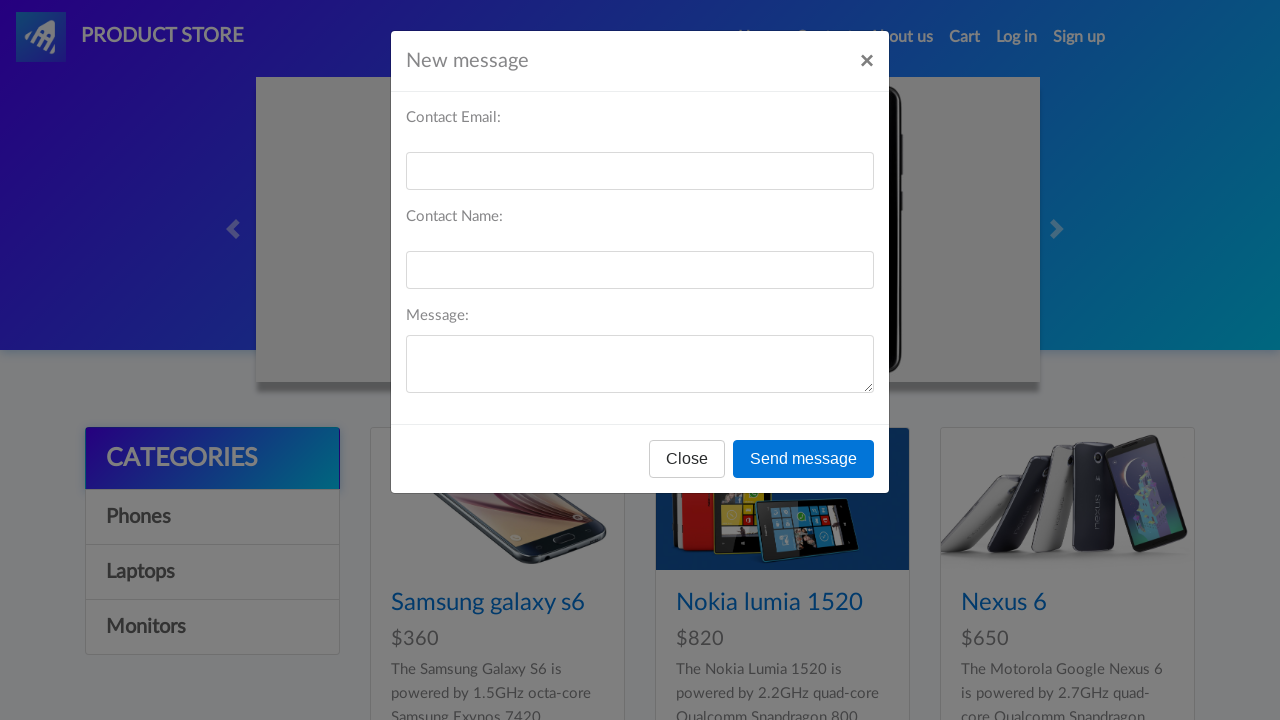